Tests keyboard key press functionality by sending space and tab keys to an element and verifying the displayed result text shows the correct key was pressed

Starting URL: http://the-internet.herokuapp.com/key_presses

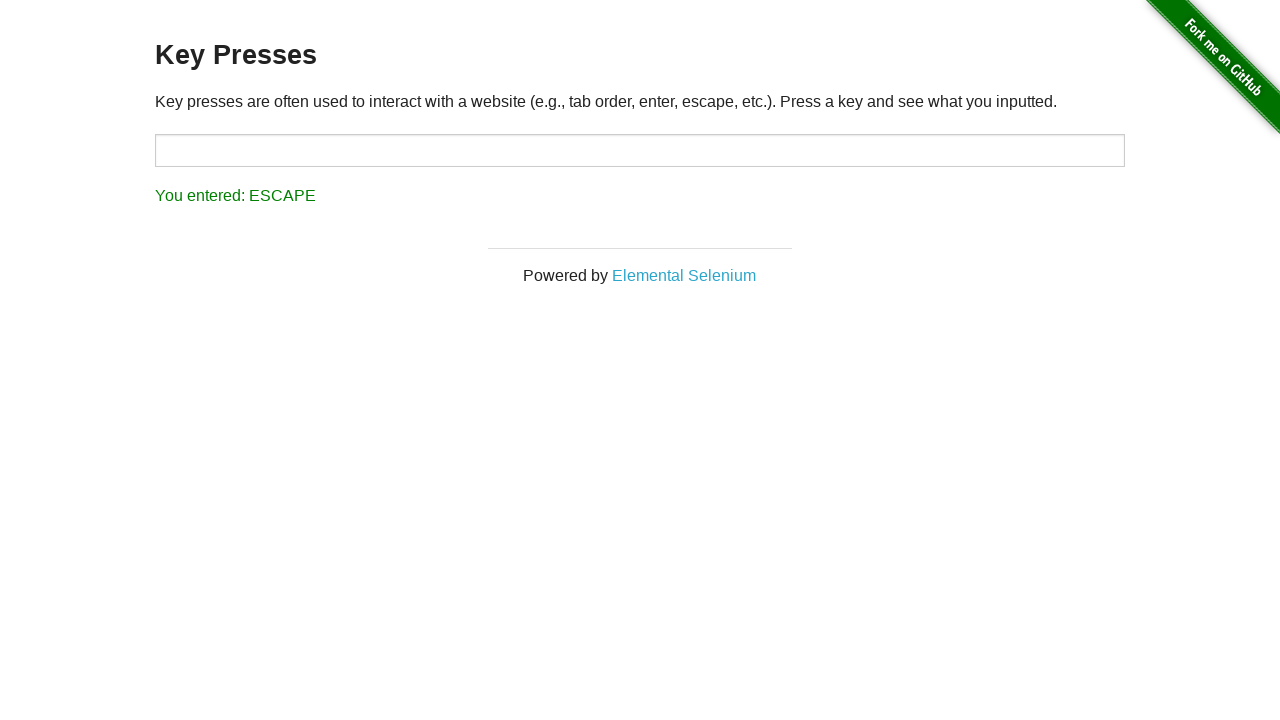

Pressed Space key on target element on #target
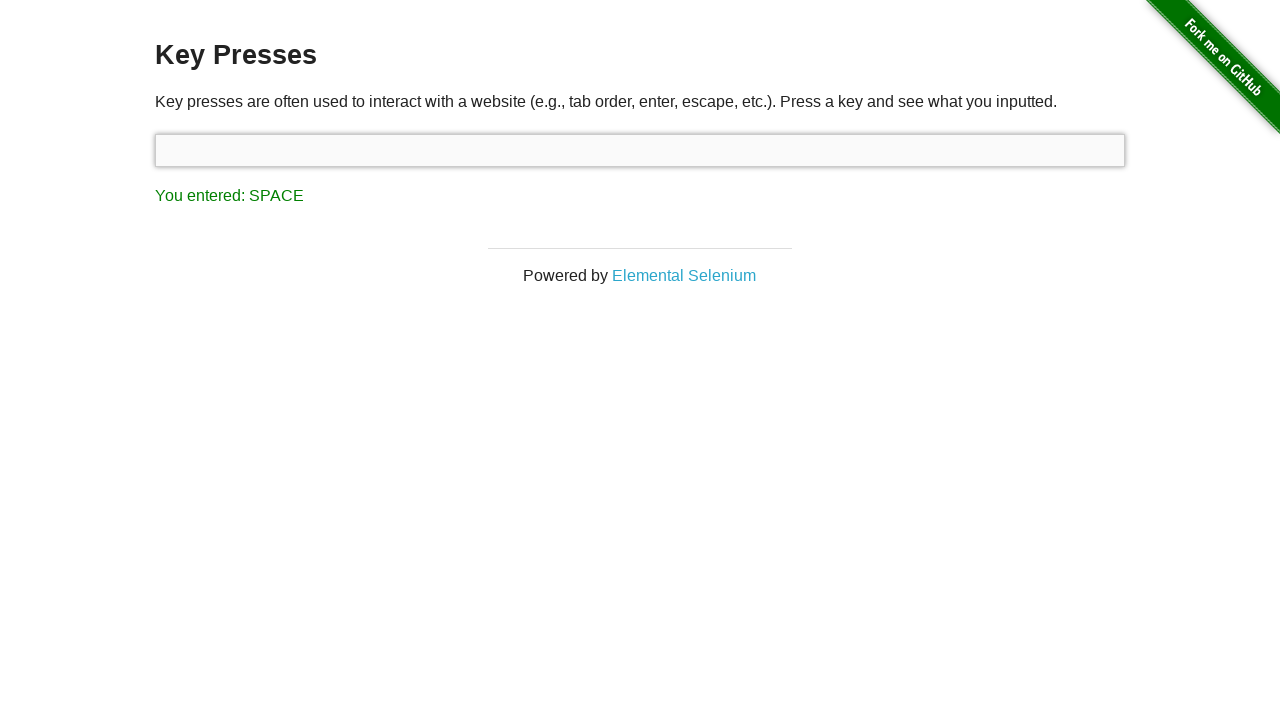

Result element loaded after space key press
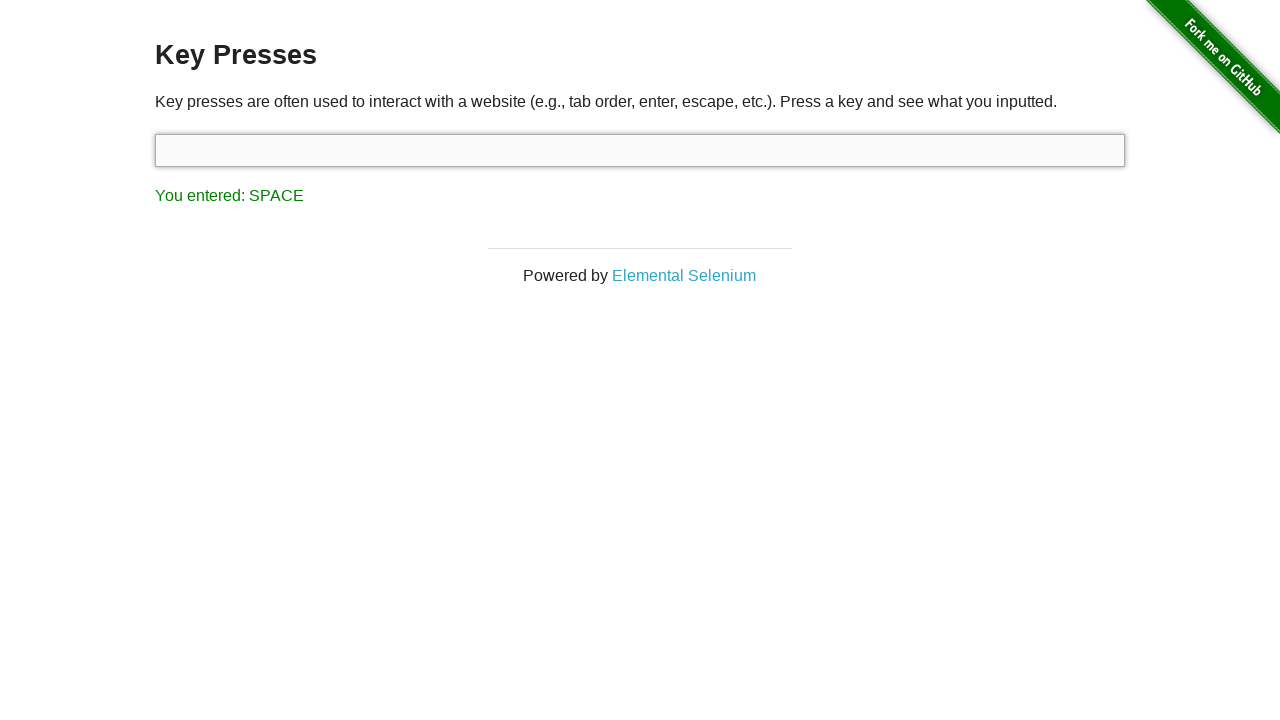

Retrieved result text content
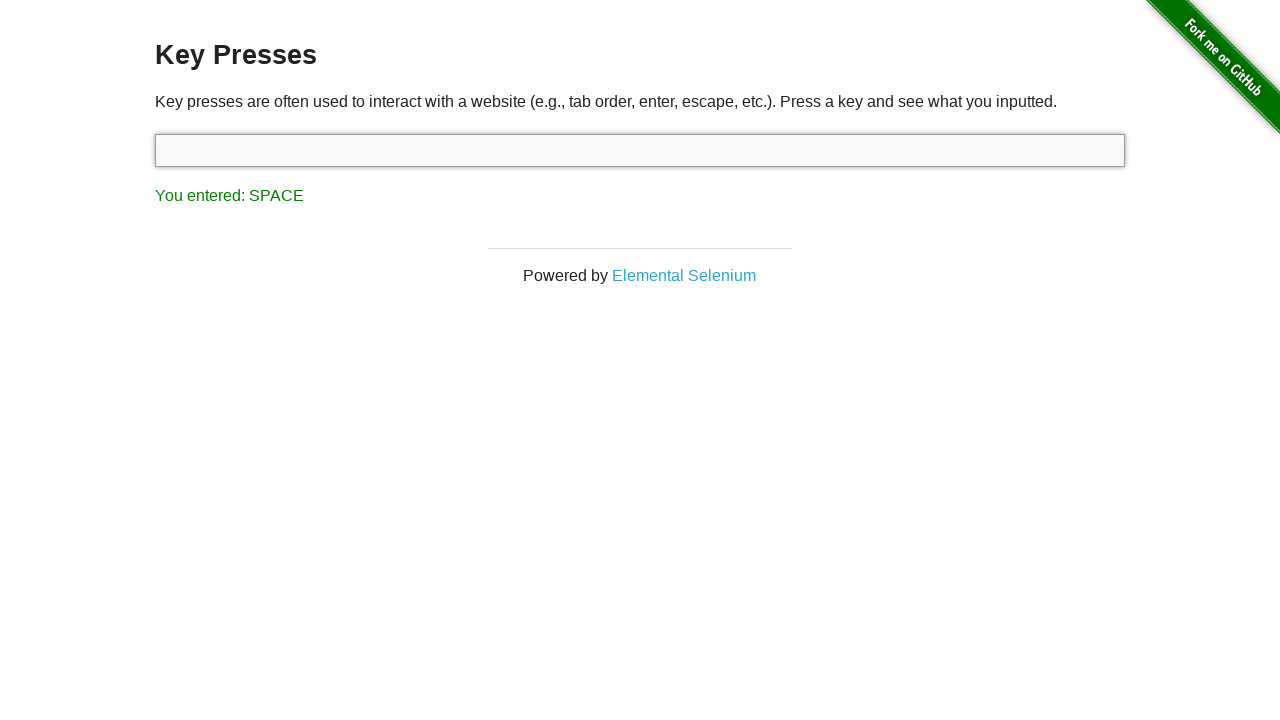

Verified result text shows 'You entered: SPACE'
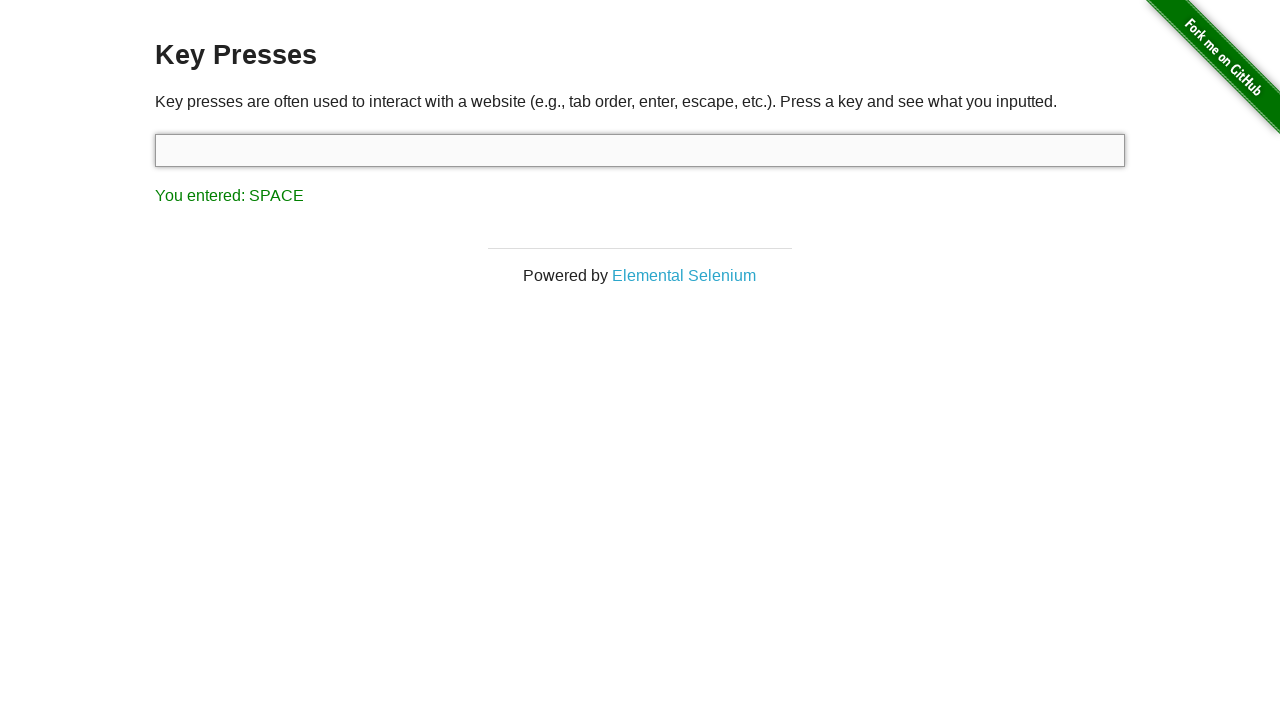

Pressed Tab key on keyboard
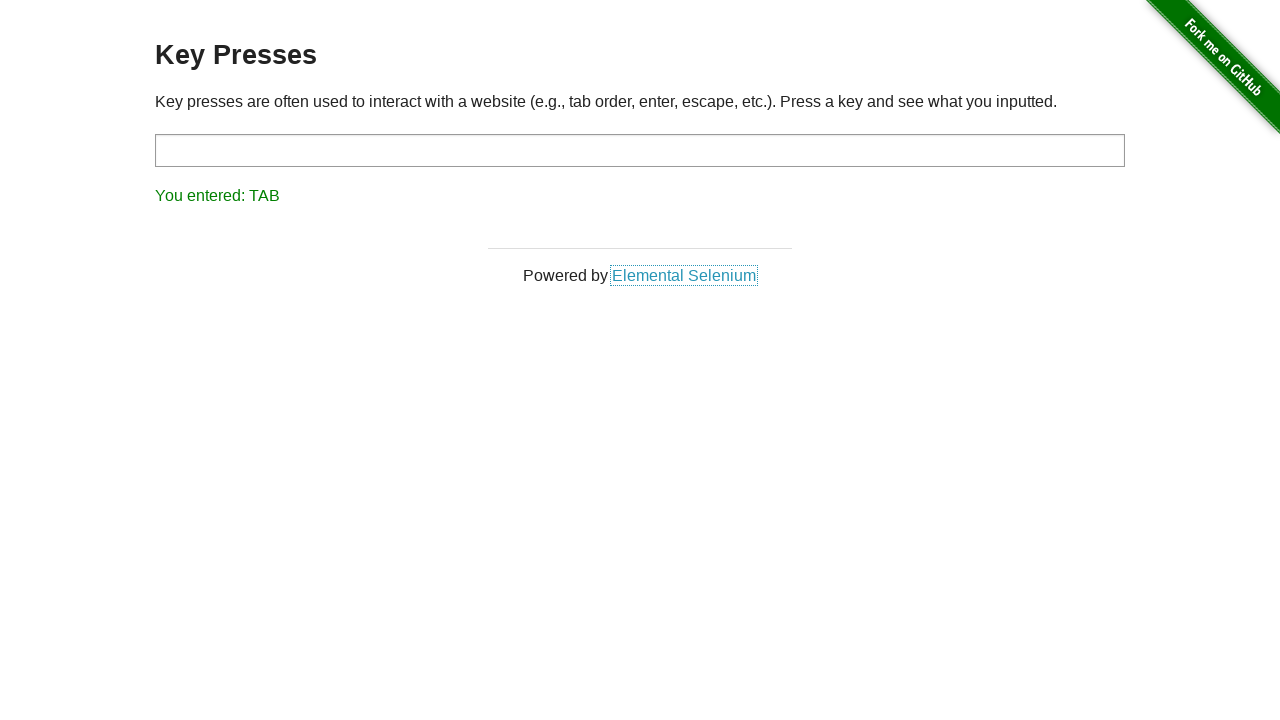

Retrieved result text content after tab key press
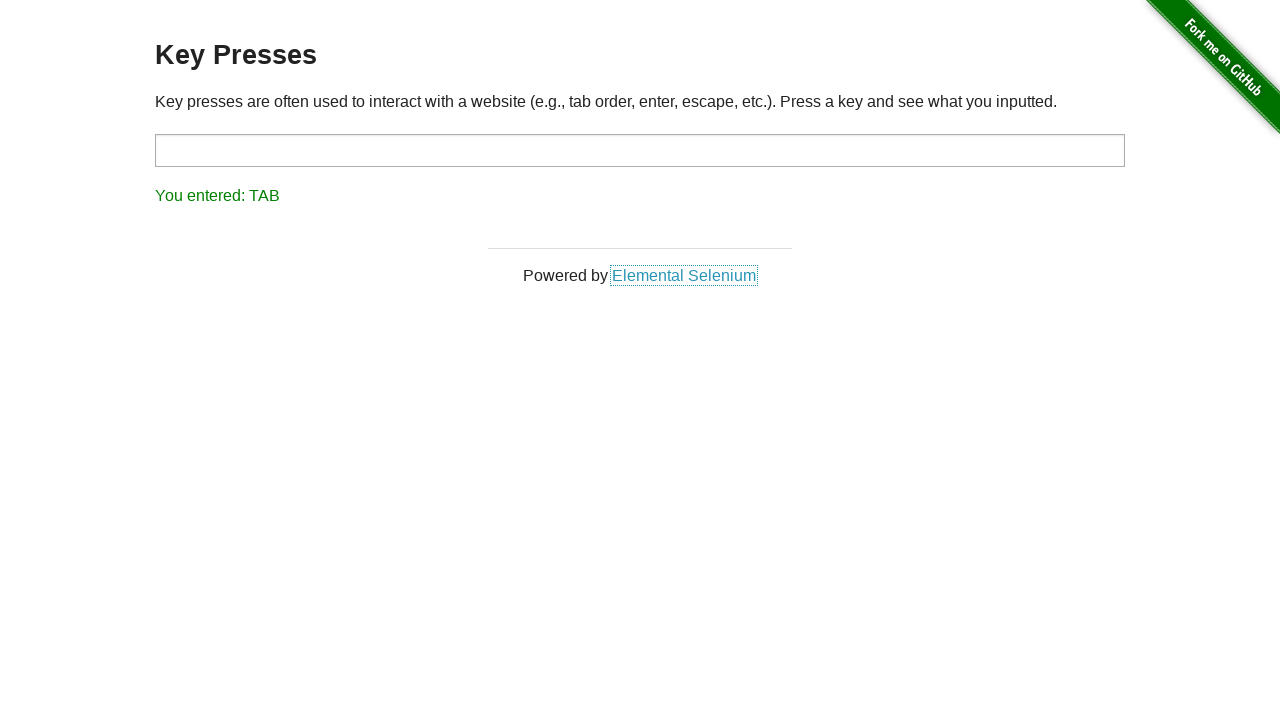

Verified result text shows 'You entered: TAB'
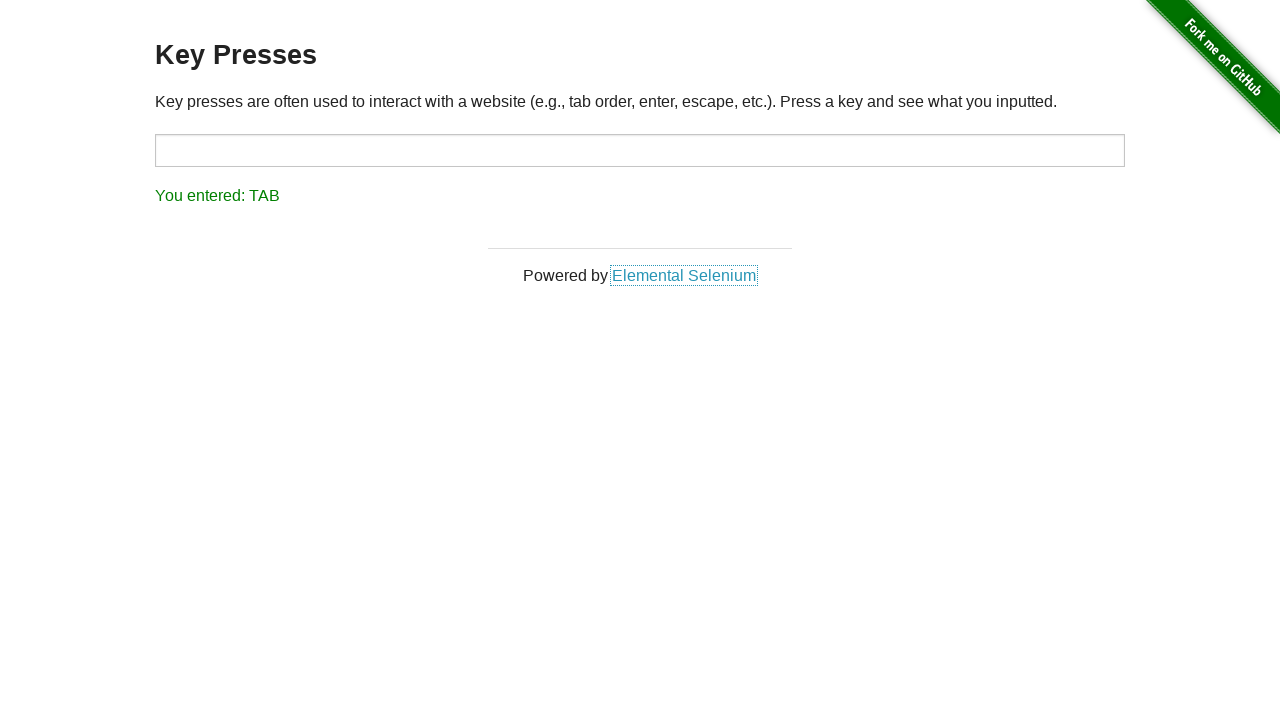

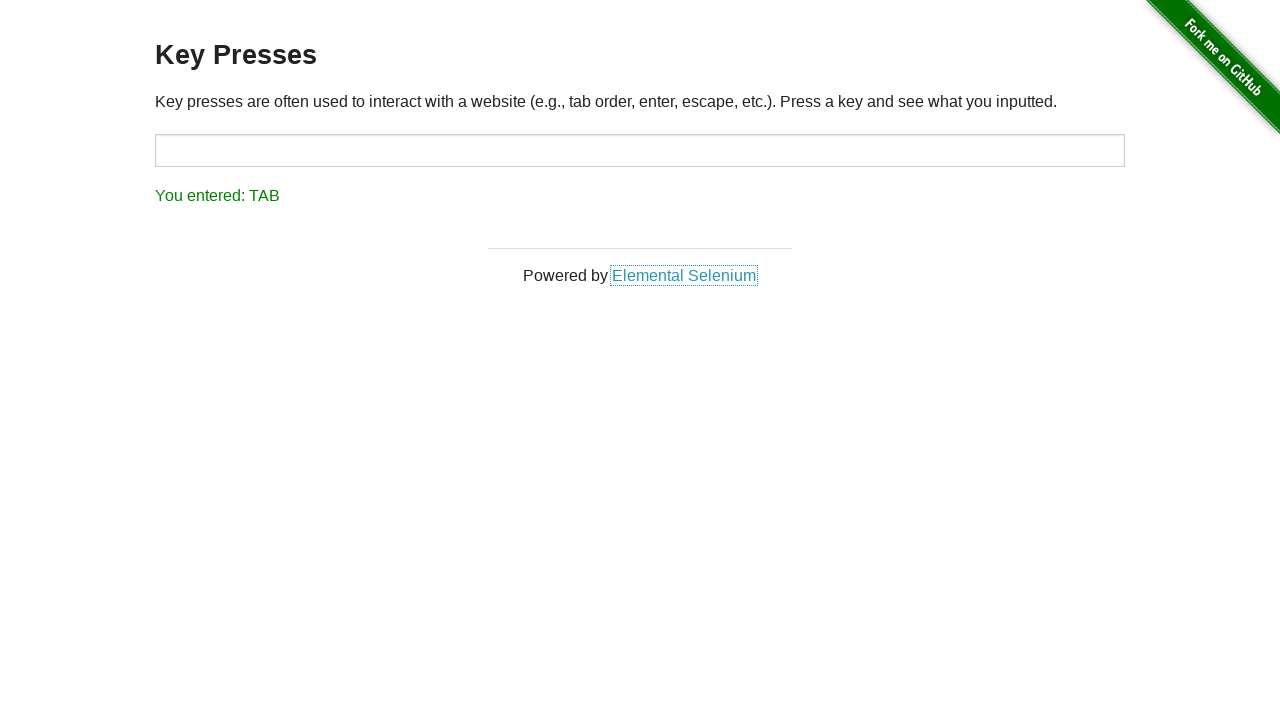